Tests getting and verifying text content from the terms of use page

Starting URL: https://www.yerevan.am/hy/

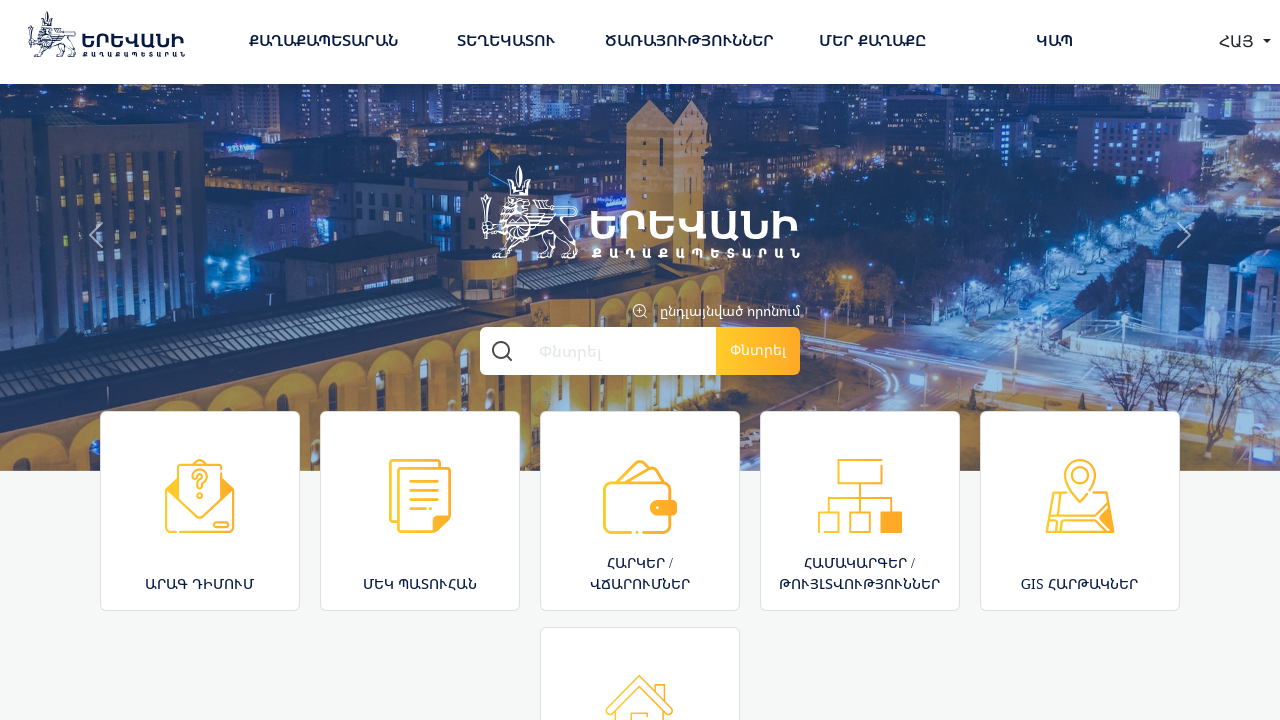

Navigated to terms of use page at https://www.yerevan.am/hy/terms-of-use/
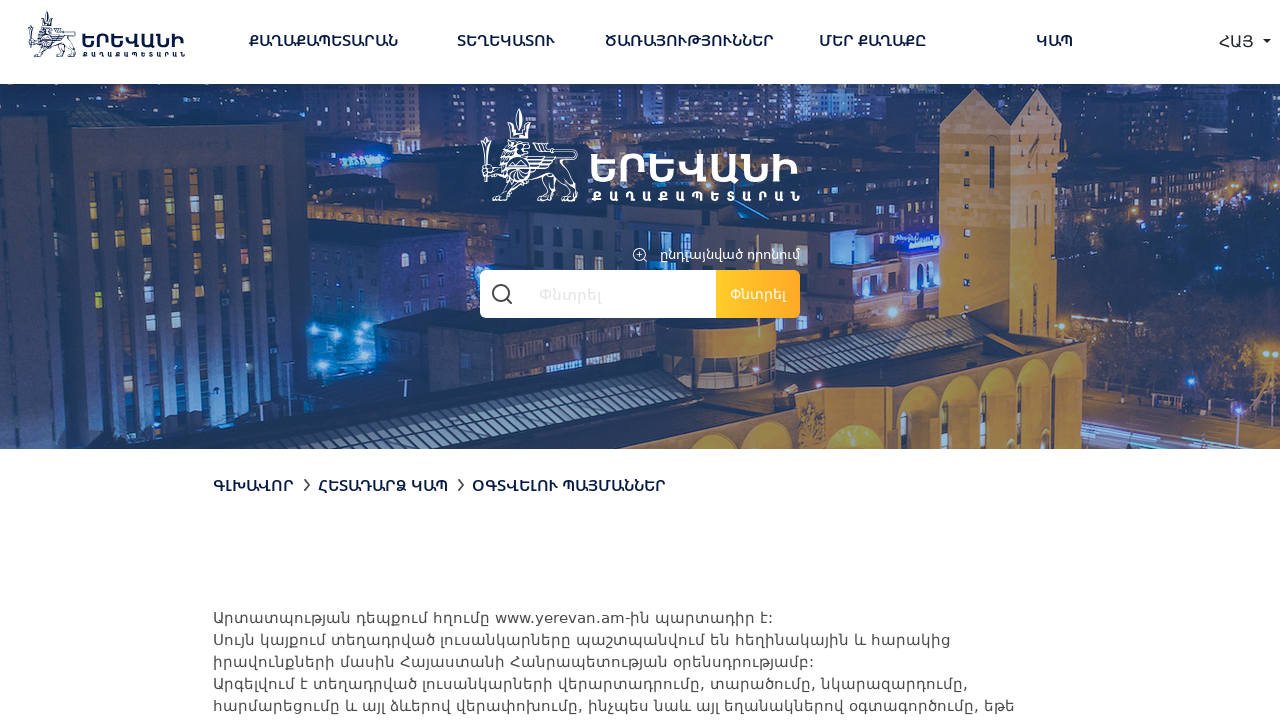

Retrieved text content from the terms of use section
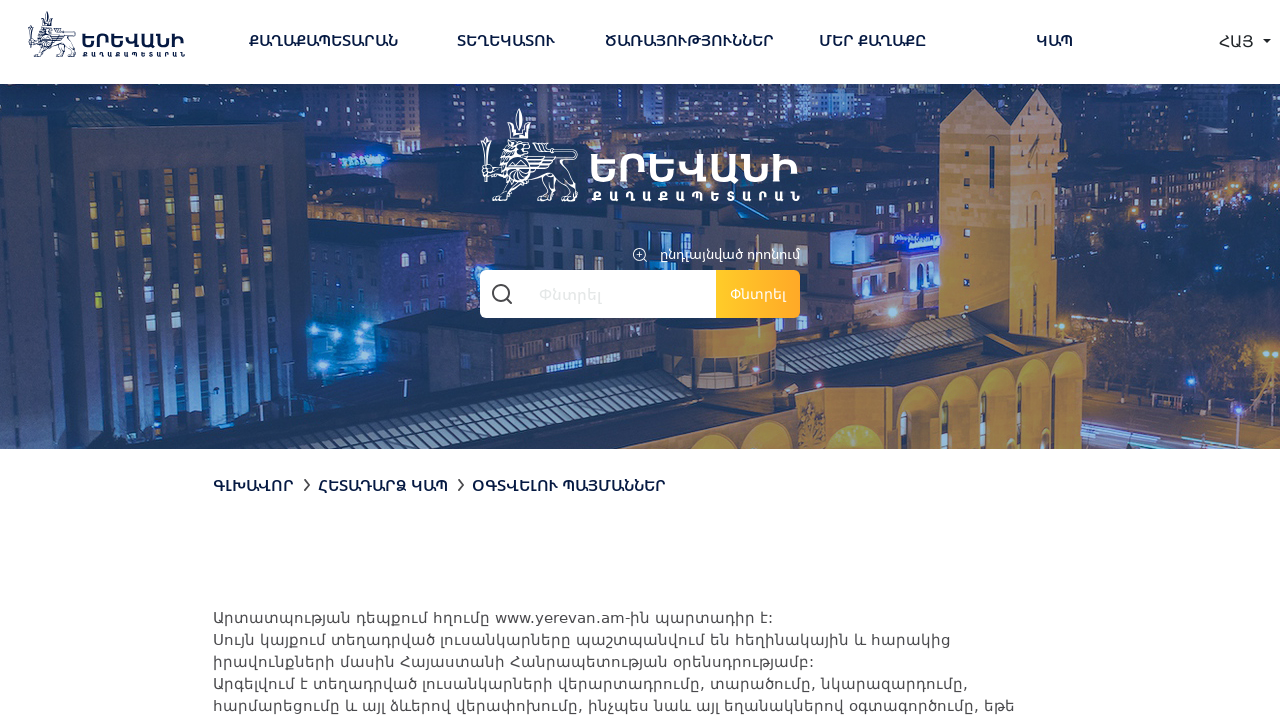

Verified text content matches expected terms of use text
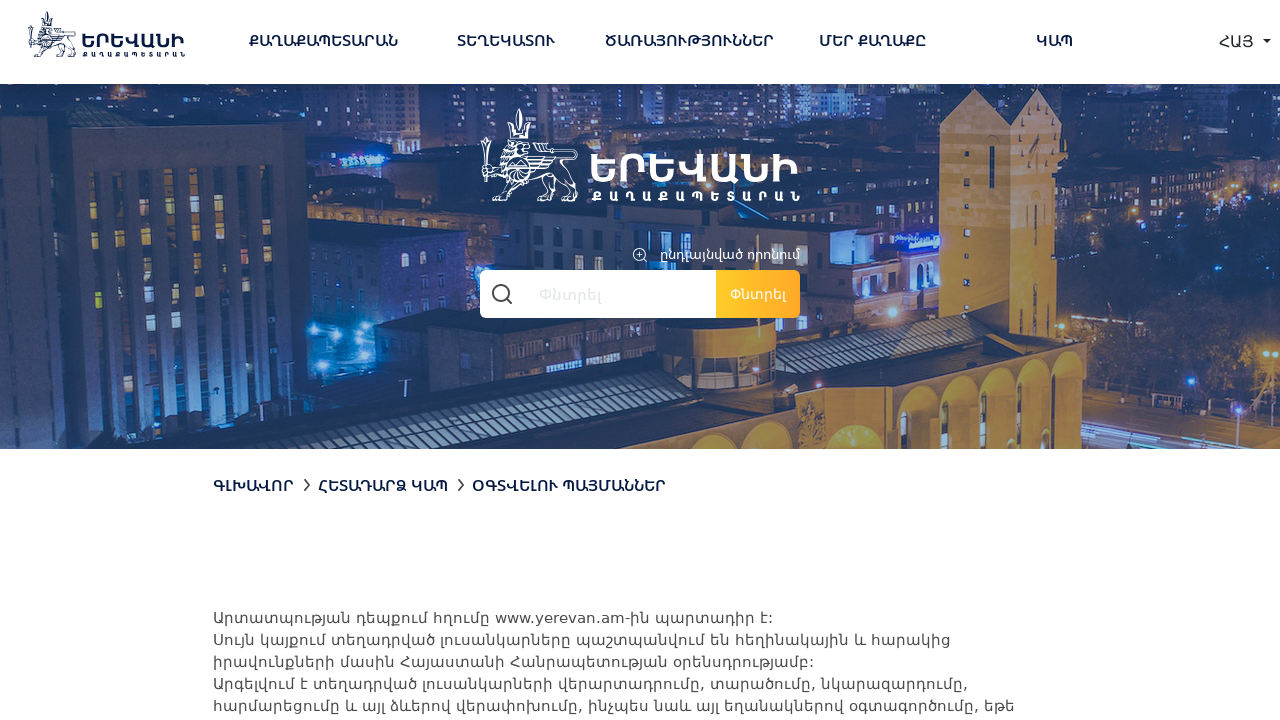

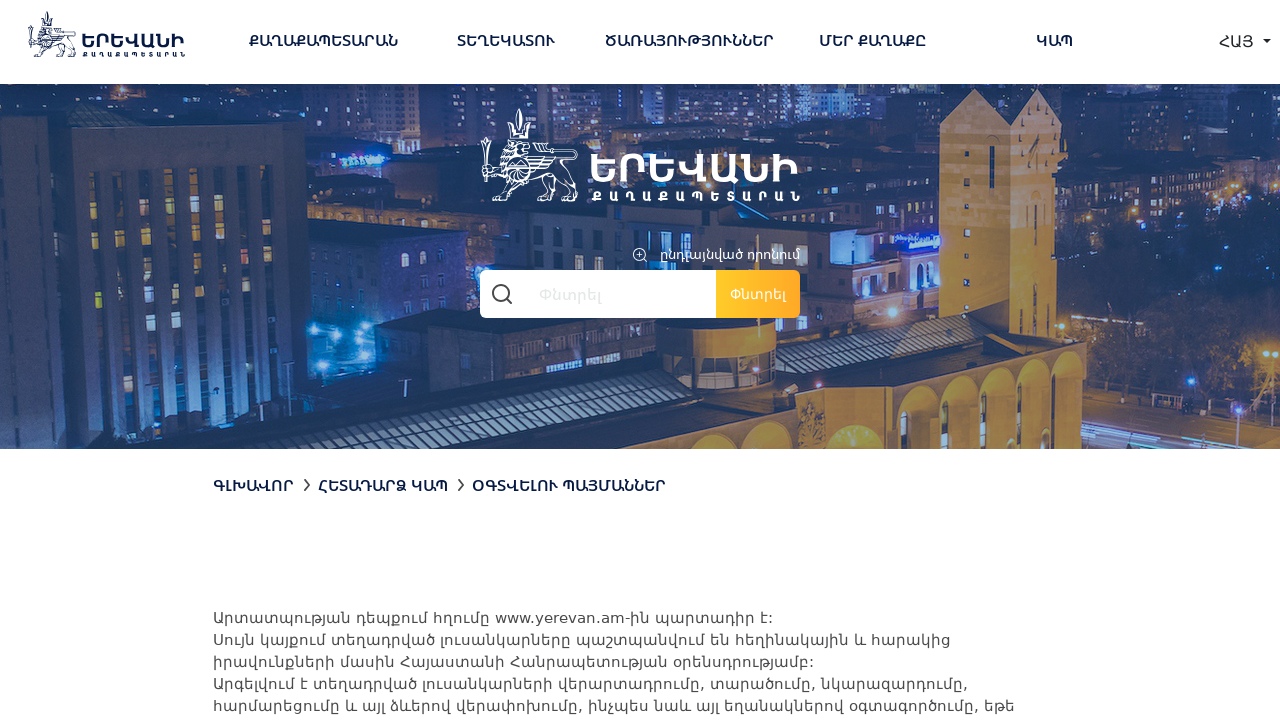